Navigates to an automation practice page and scrolls to the bottom of the page to verify full page load and scrolling functionality.

Starting URL: https://rahulshettyacademy.com/AutomationPractice/

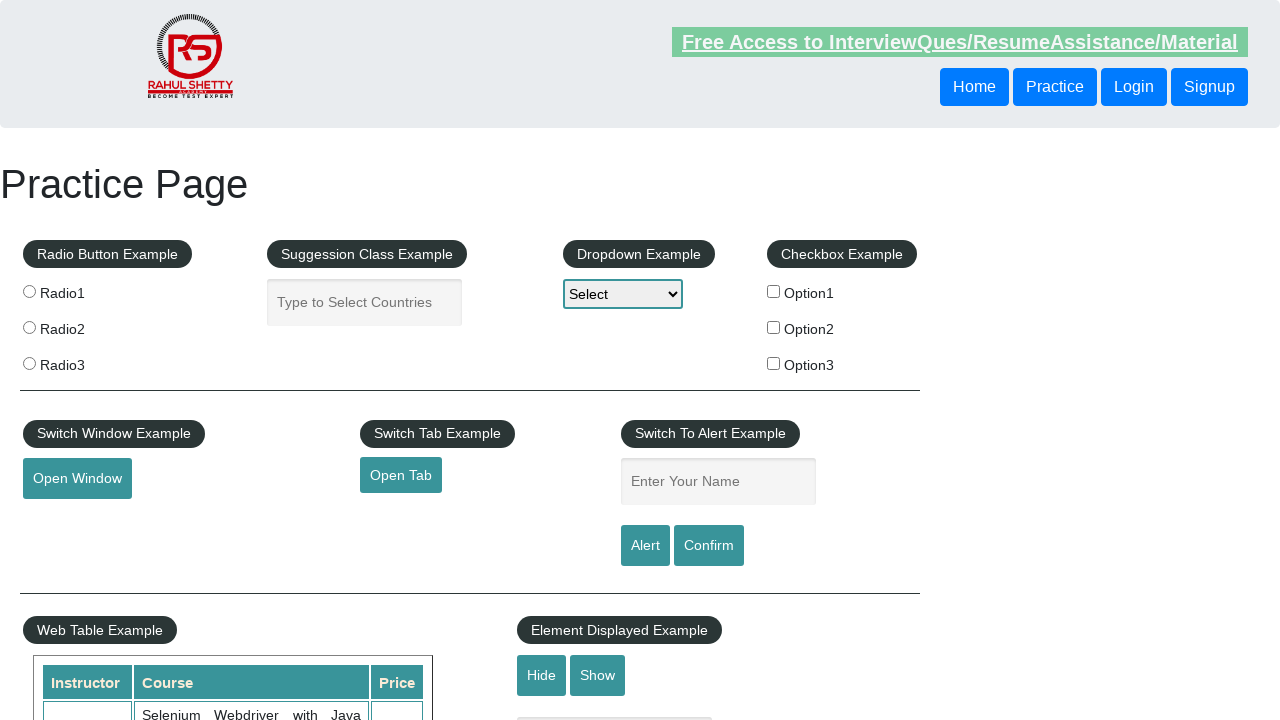

Navigated to automation practice page
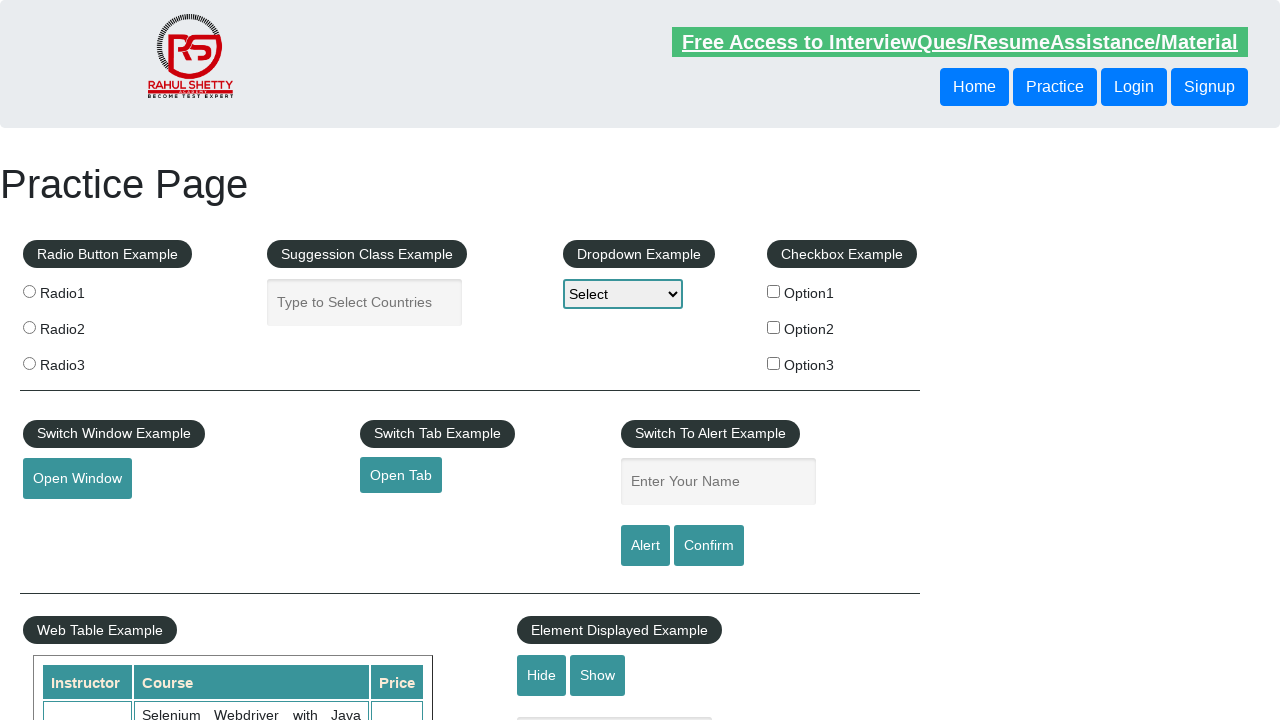

Scrolled to bottom of page
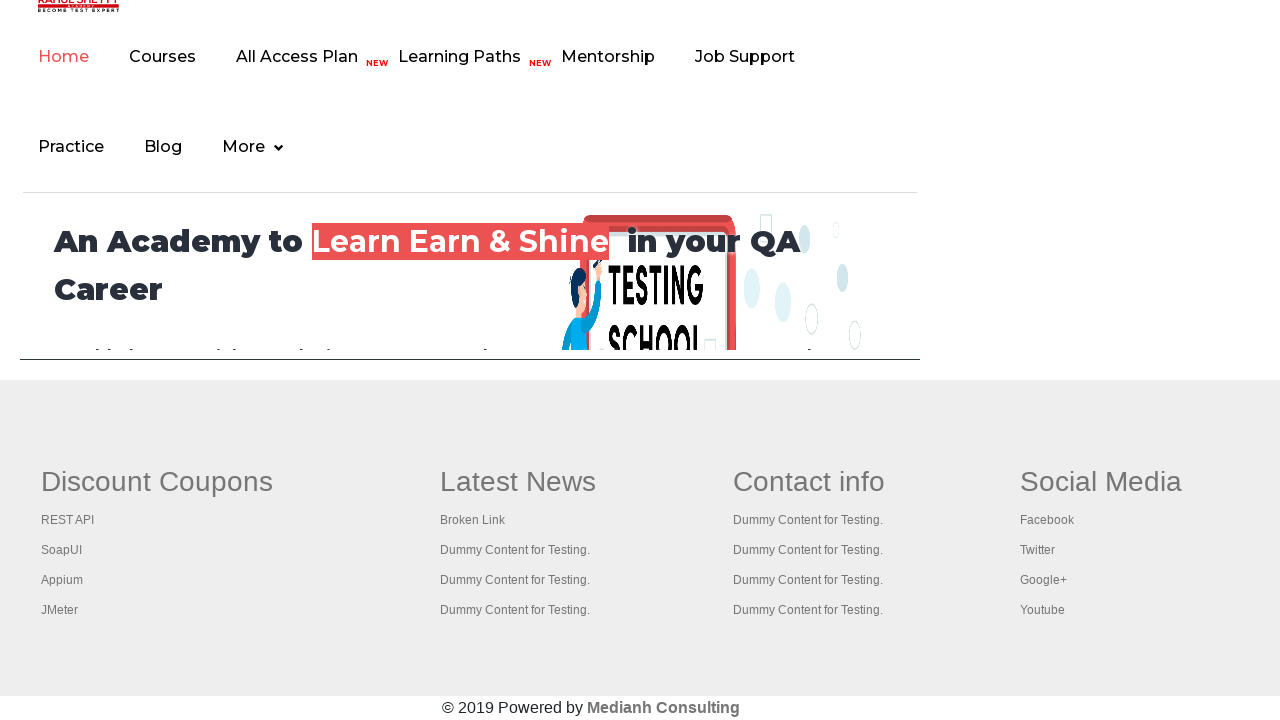

Waited for lazy-loaded content to load
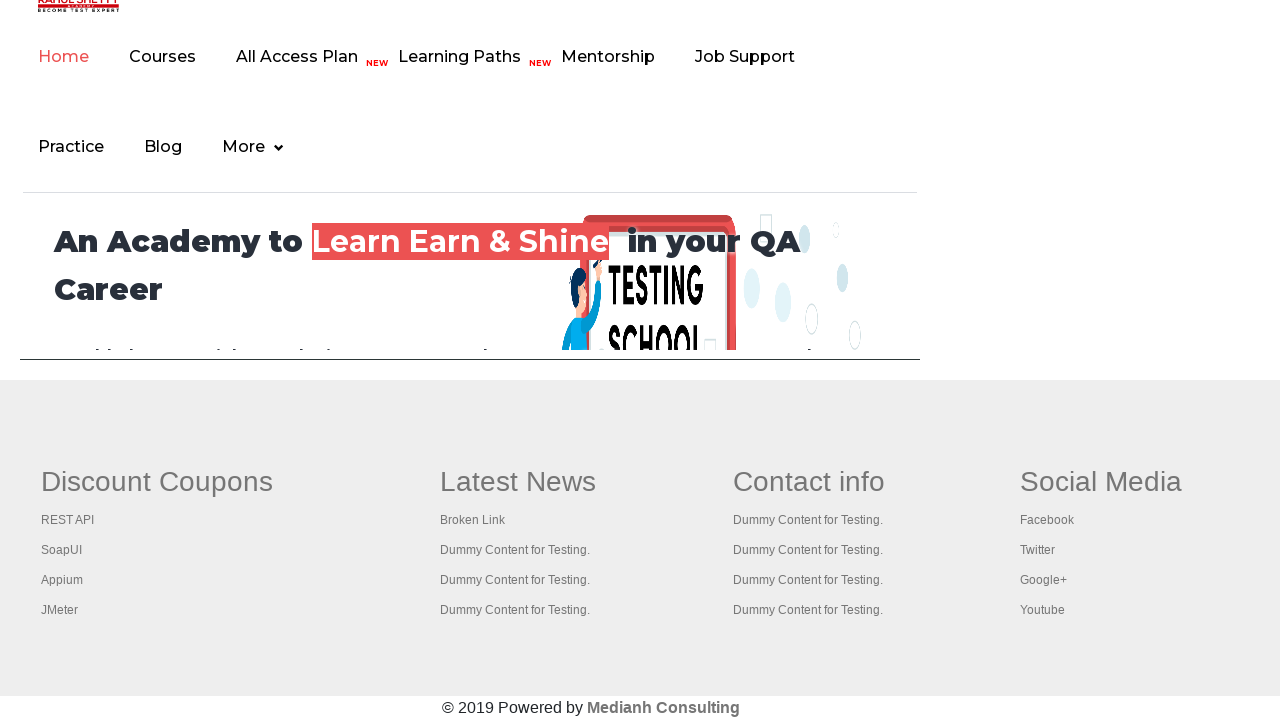

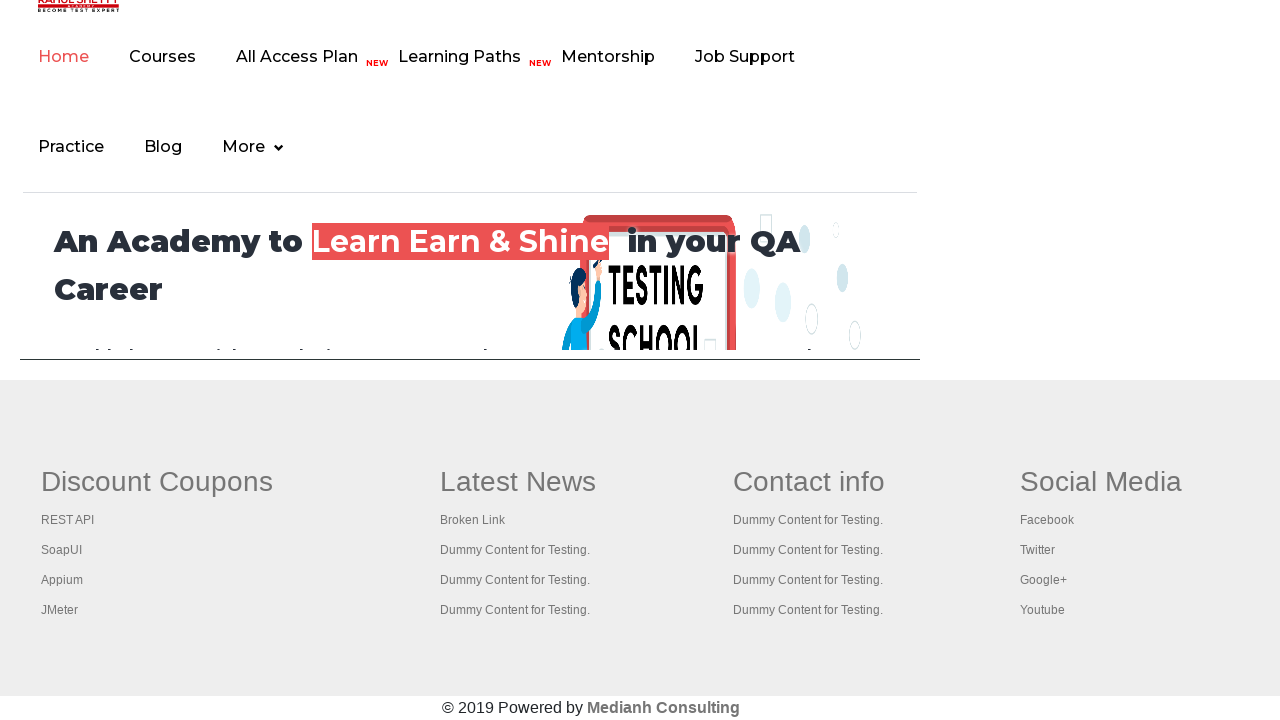